Tests drag and drop functionality by dragging a ball element to two different drop zones sequentially

Starting URL: https://training-support.net/webelements/drag-drop

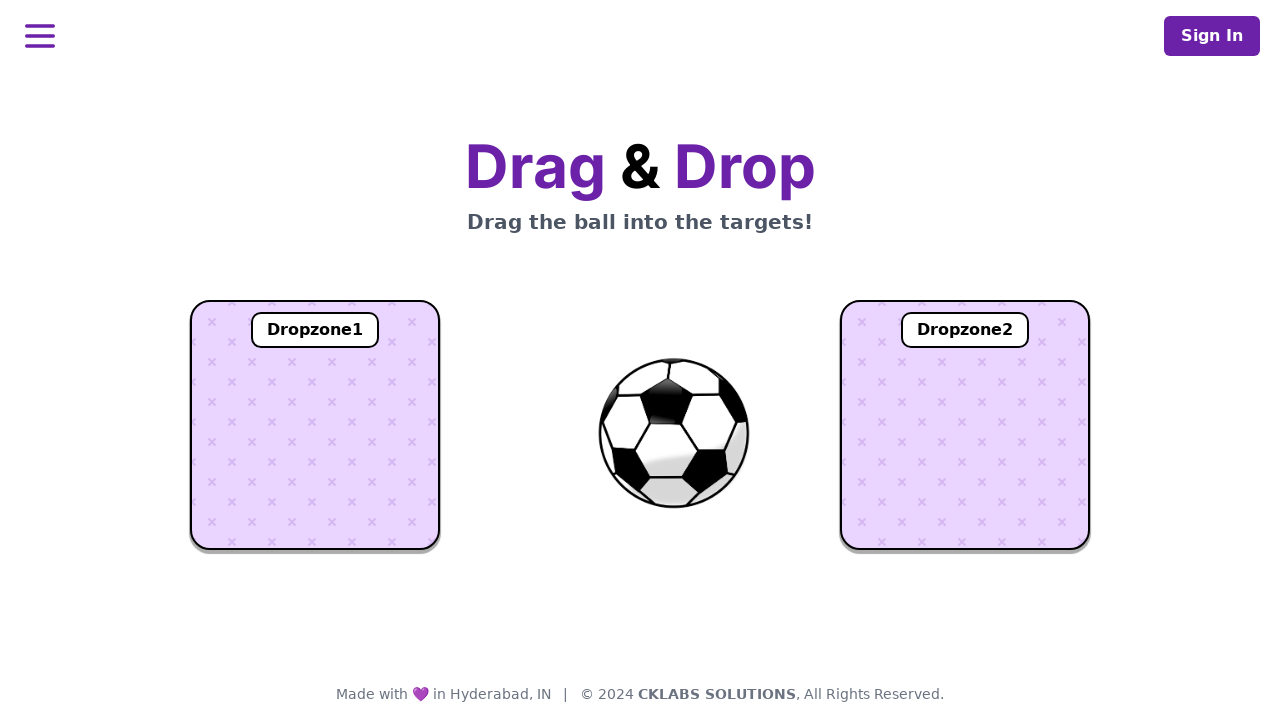

Located the draggable ball element
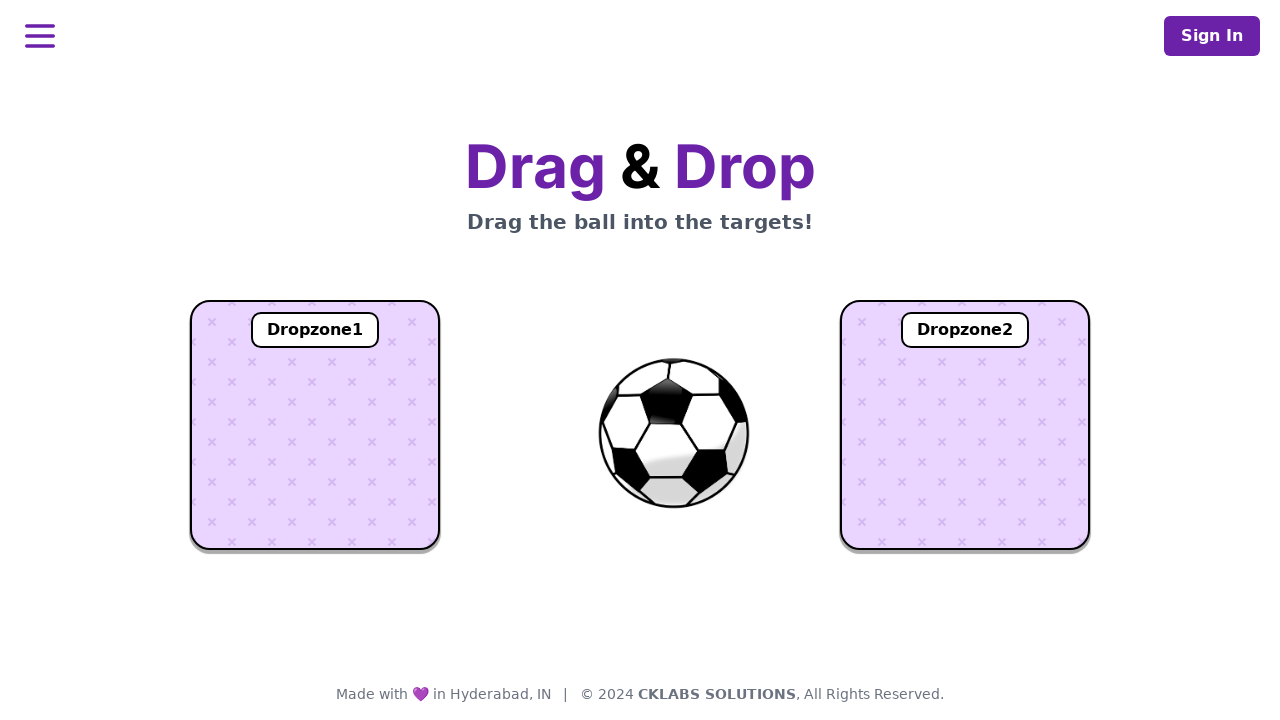

Located dropzone1
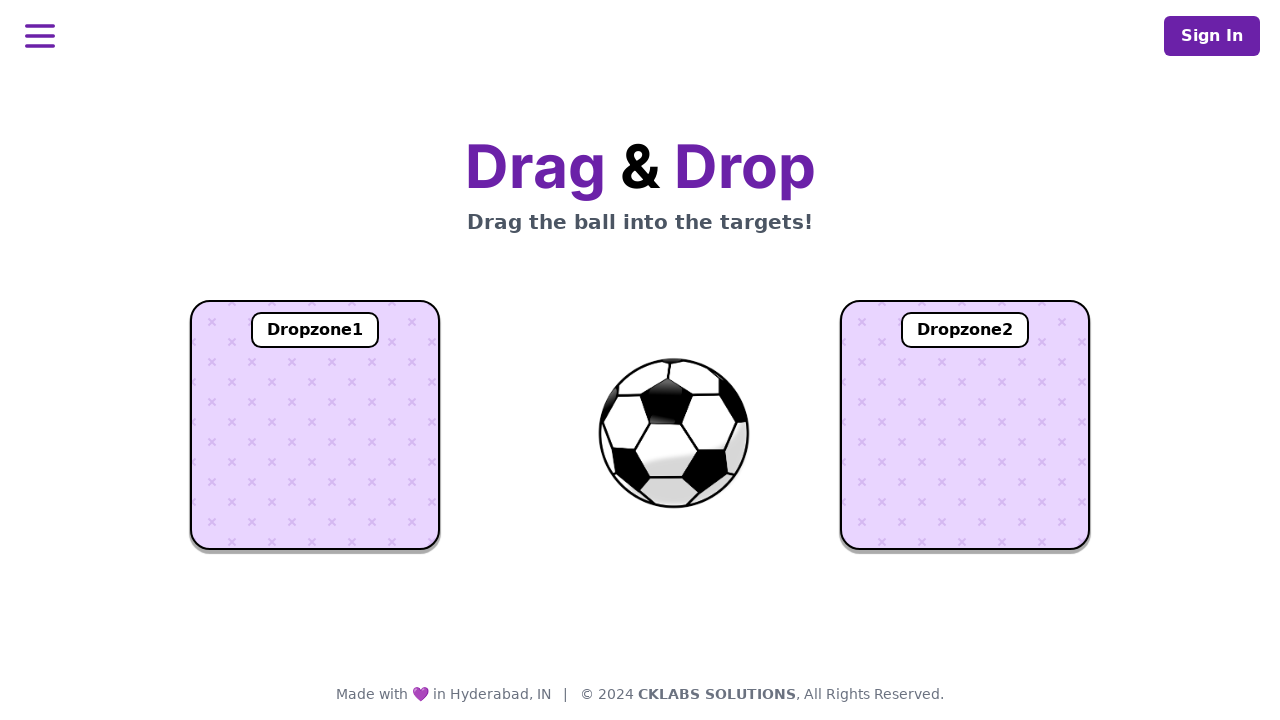

Located dropzone2
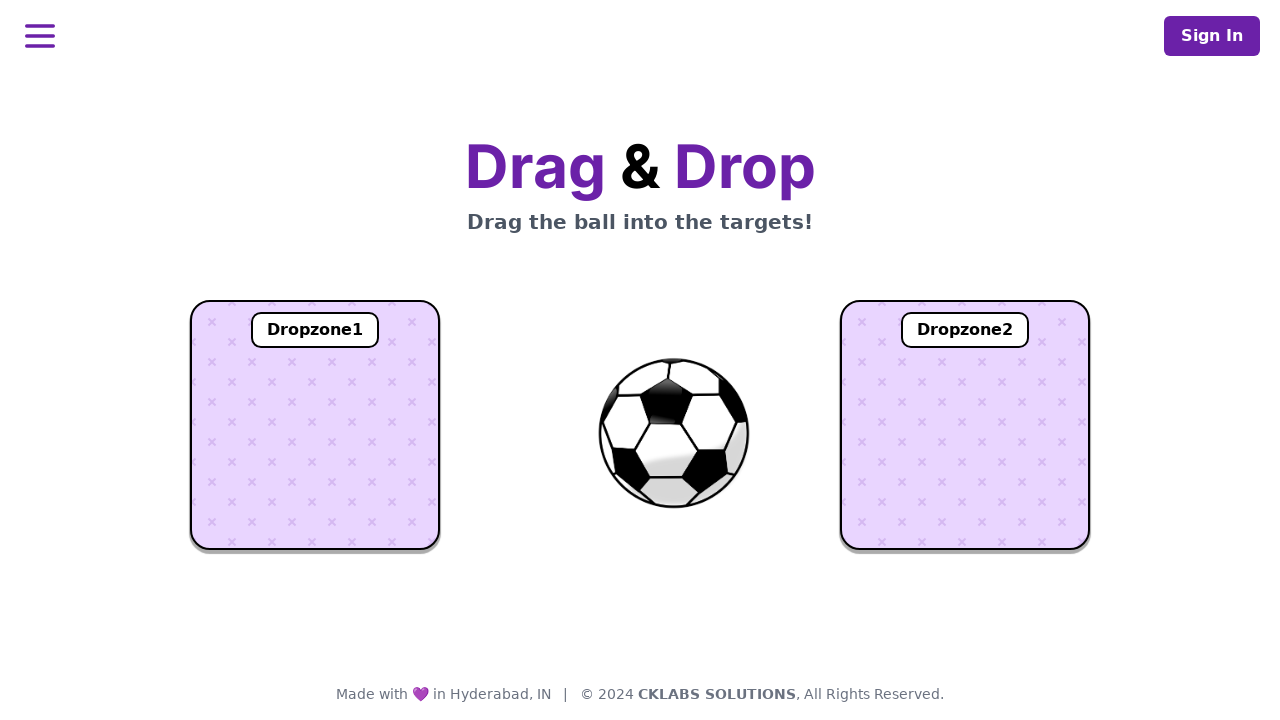

Dragged ball to dropzone1 at (315, 425)
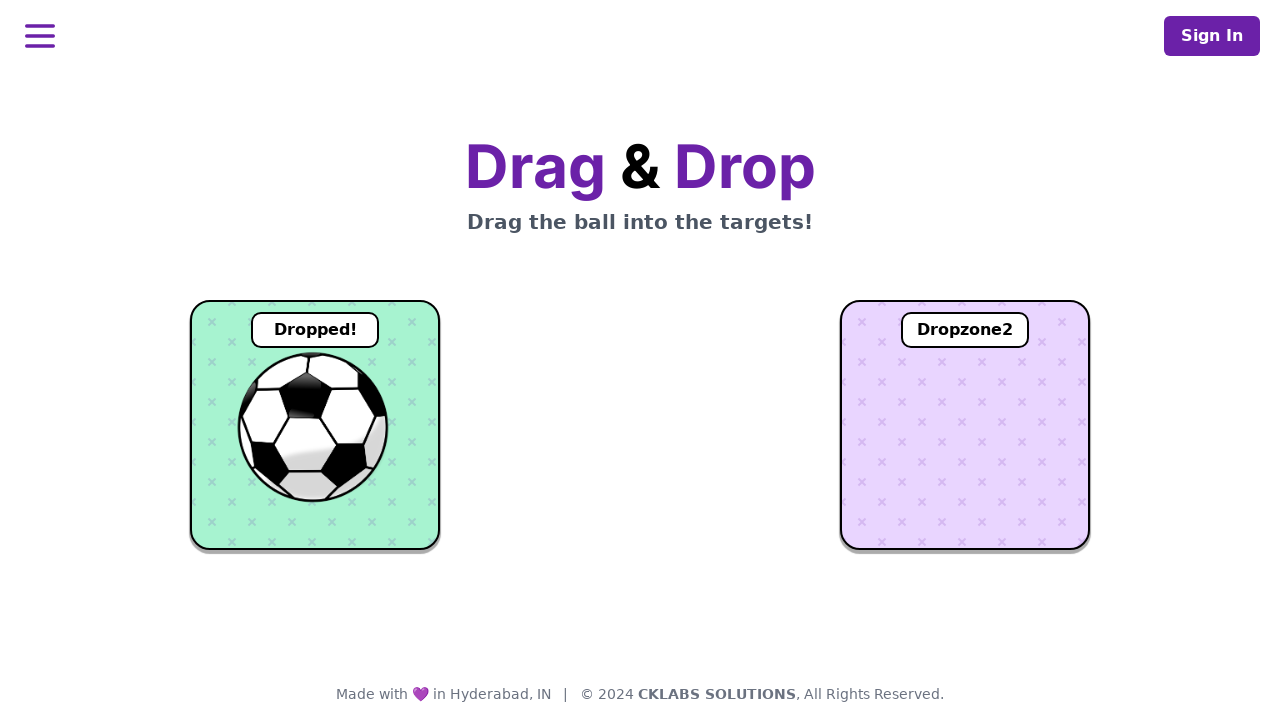

Verified ball was dropped in dropzone1
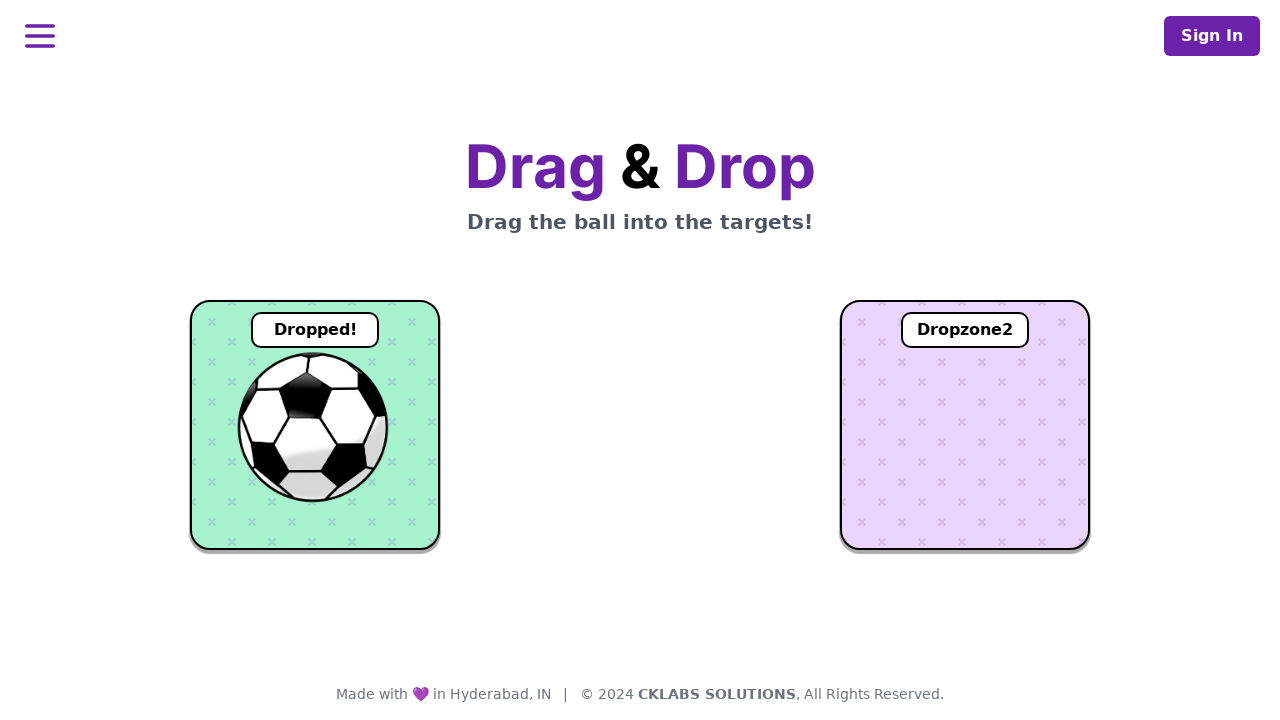

Dragged ball to dropzone2 at (965, 425)
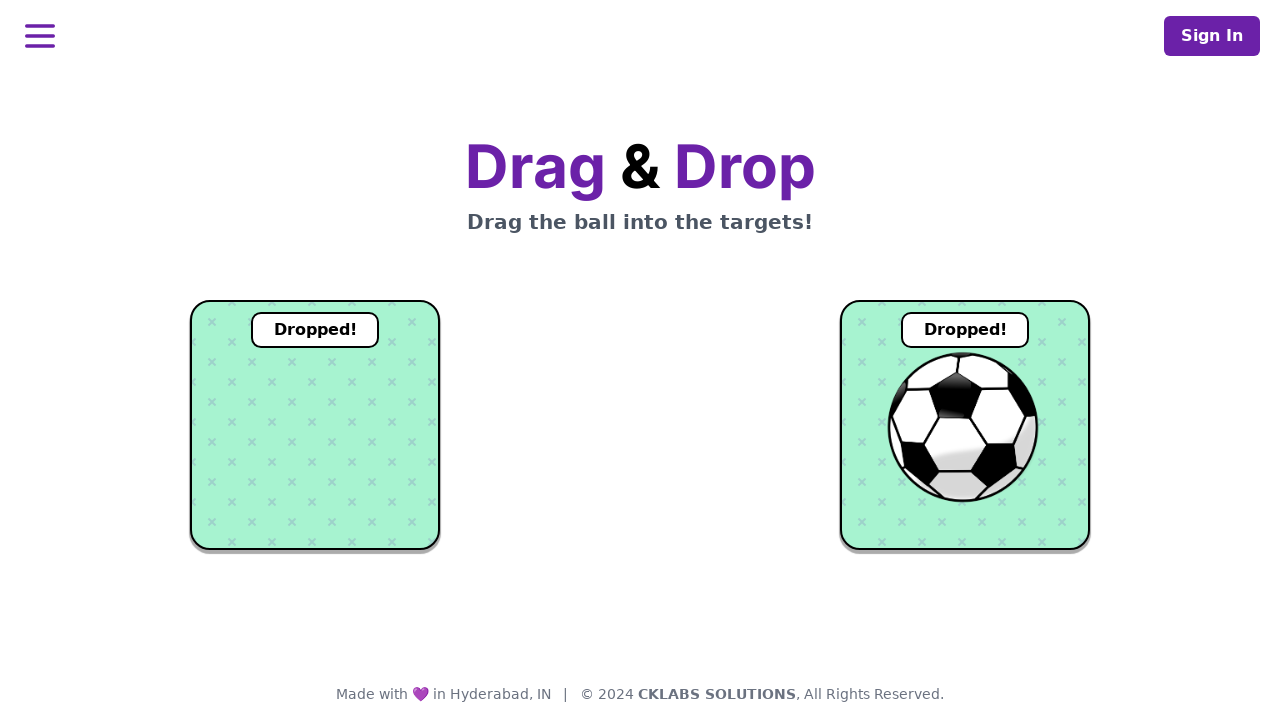

Verified ball was dropped in dropzone2
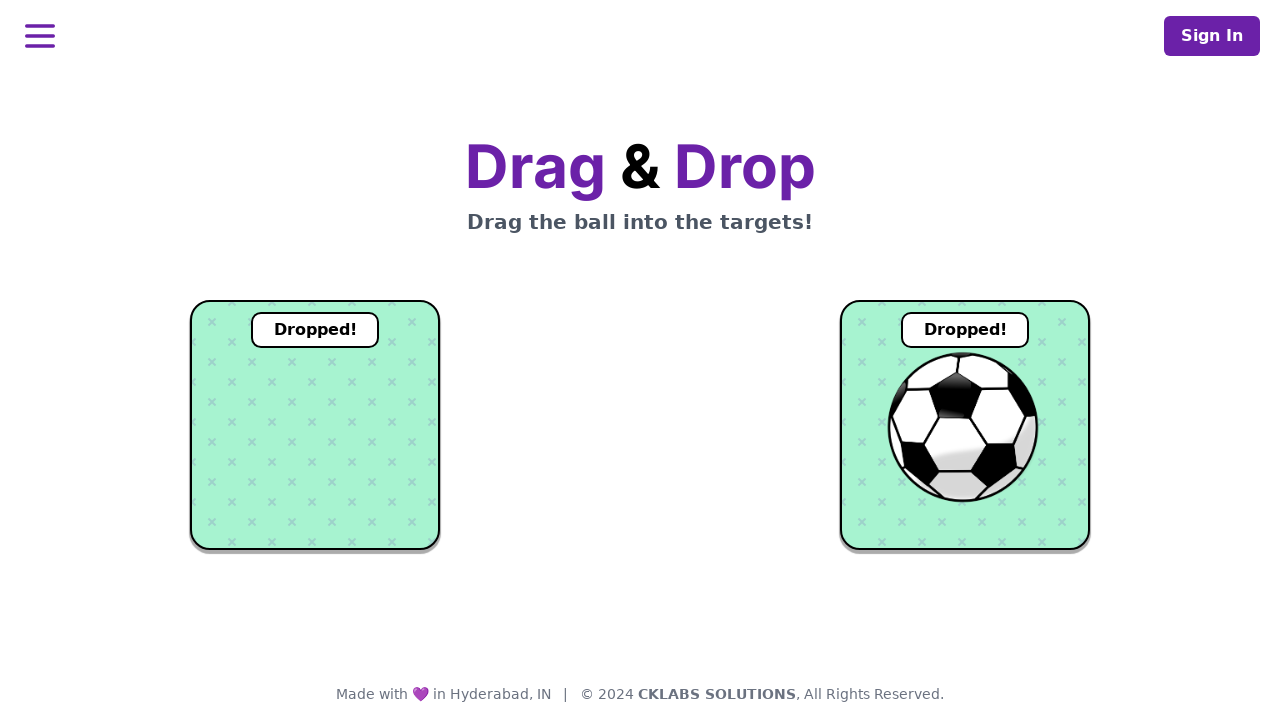

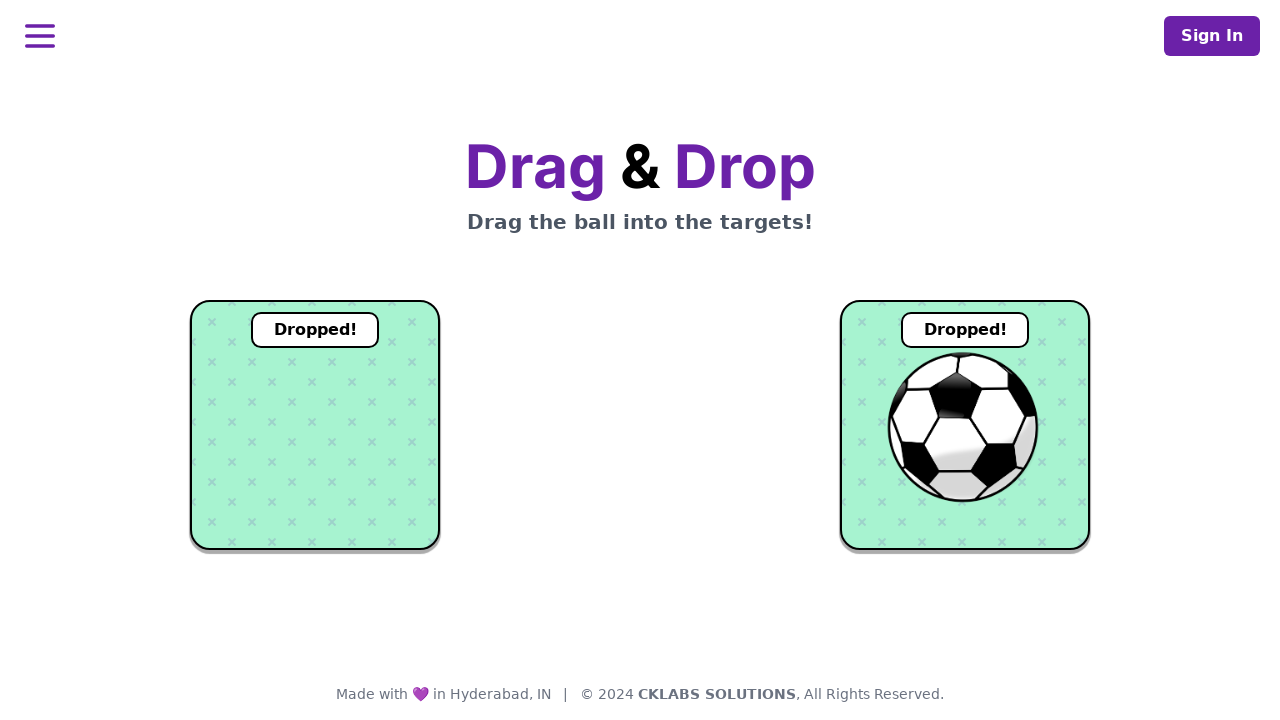